Tests JavaScript prompt alert functionality by clicking the JS Prompt button, entering text into the prompt dialog, accepting it, and verifying the entered text is displayed in the result.

Starting URL: https://the-internet.herokuapp.com/javascript_alerts

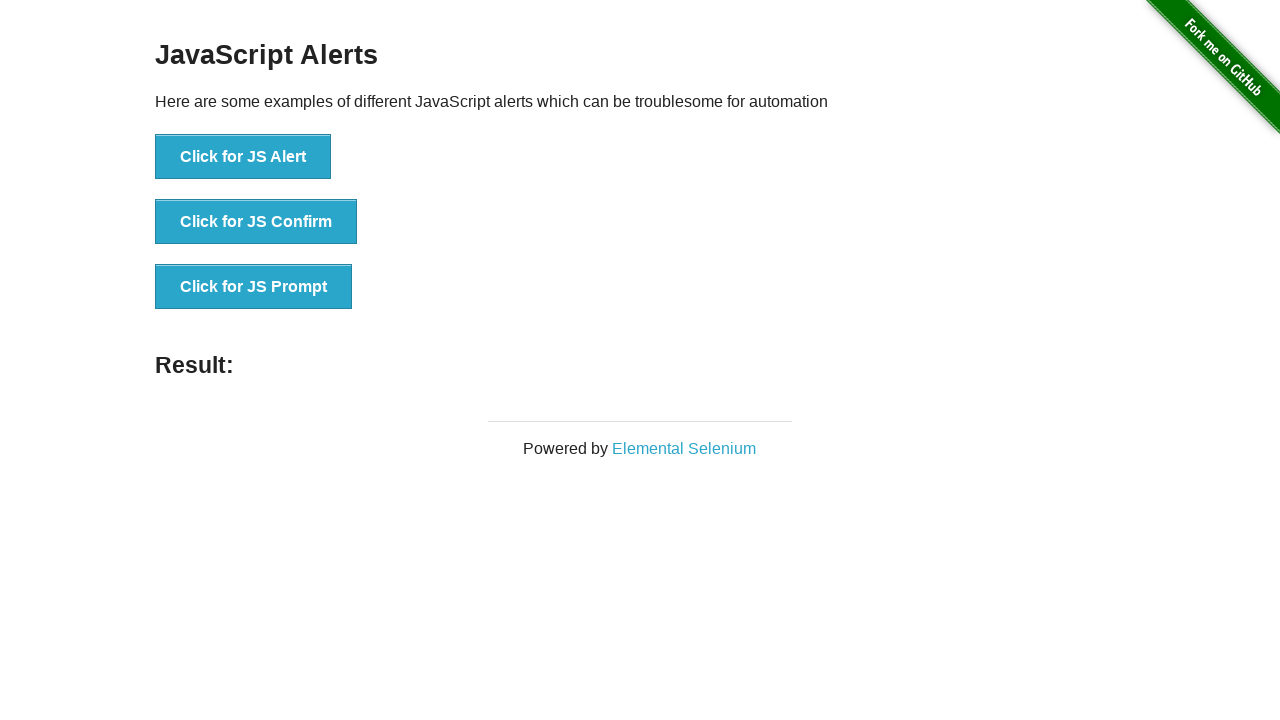

Clicked the JS Prompt button at (254, 287) on button[onclick='jsPrompt()']
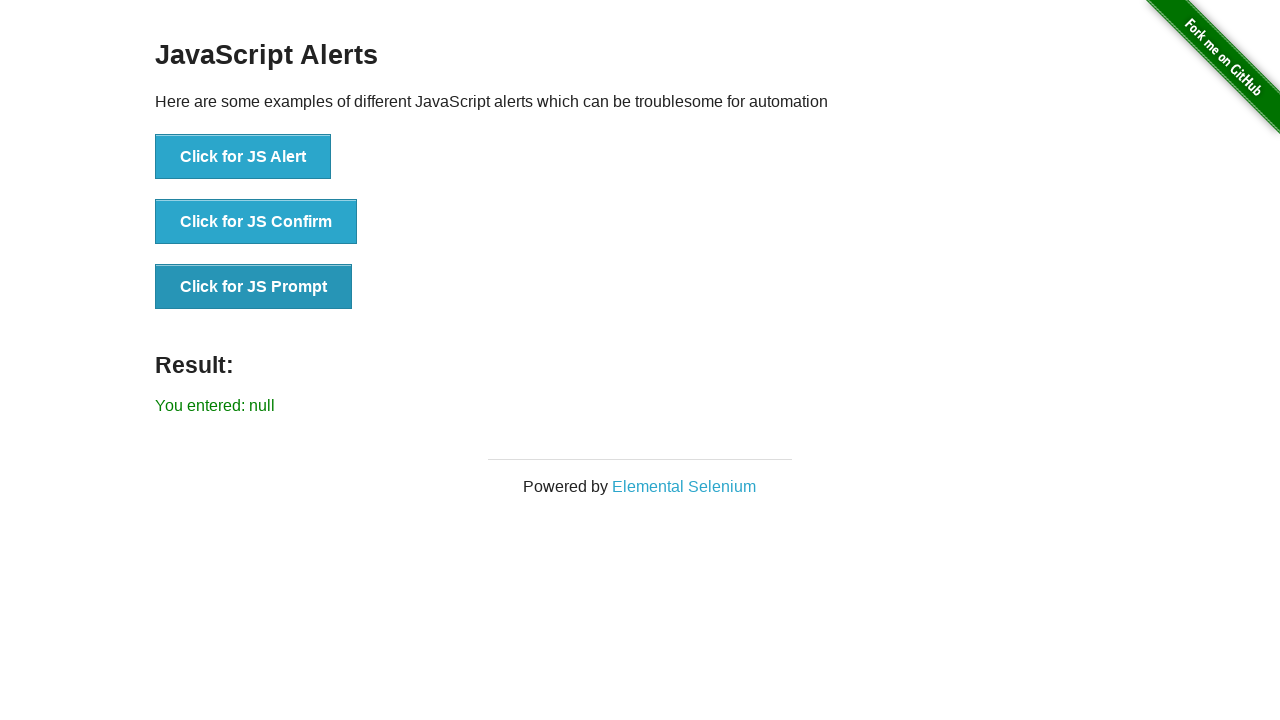

Set up dialog handler to accept prompts with 'TestUser2024'
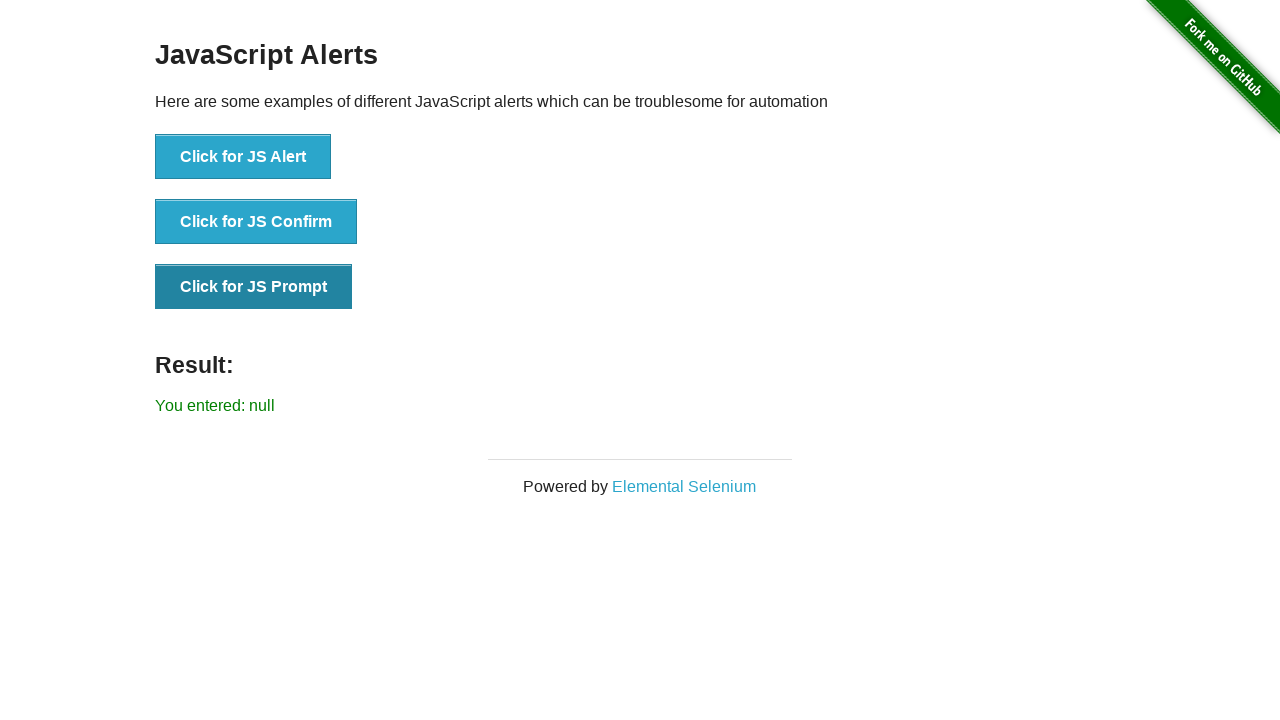

Clicked the JS Prompt button again to trigger dialog with handler at (254, 287) on button[onclick='jsPrompt()']
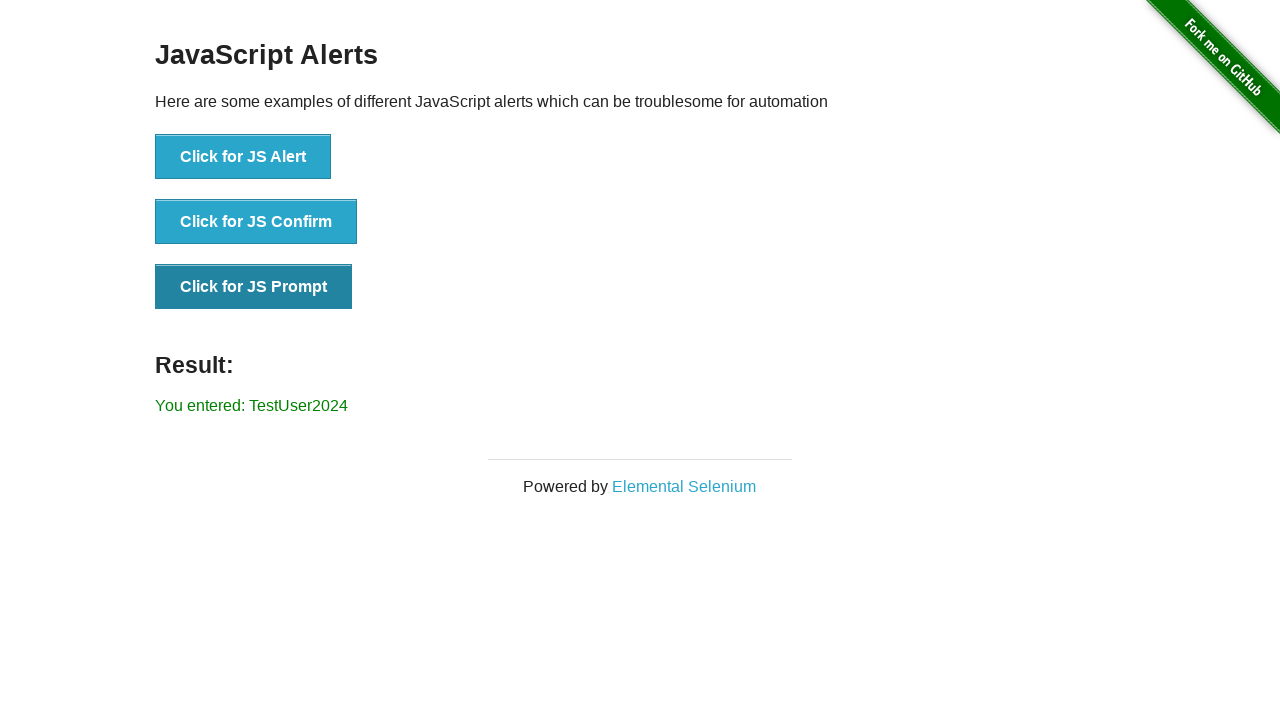

Result element loaded
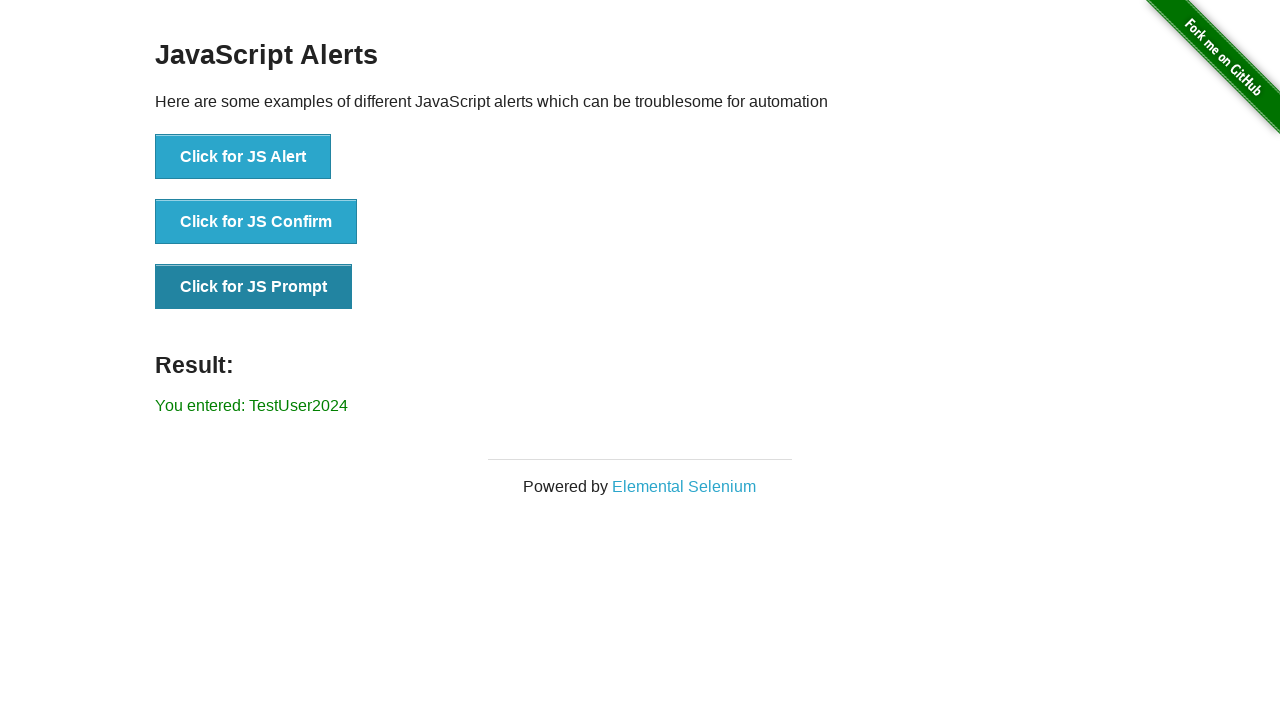

Retrieved result text: 'You entered: TestUser2024'
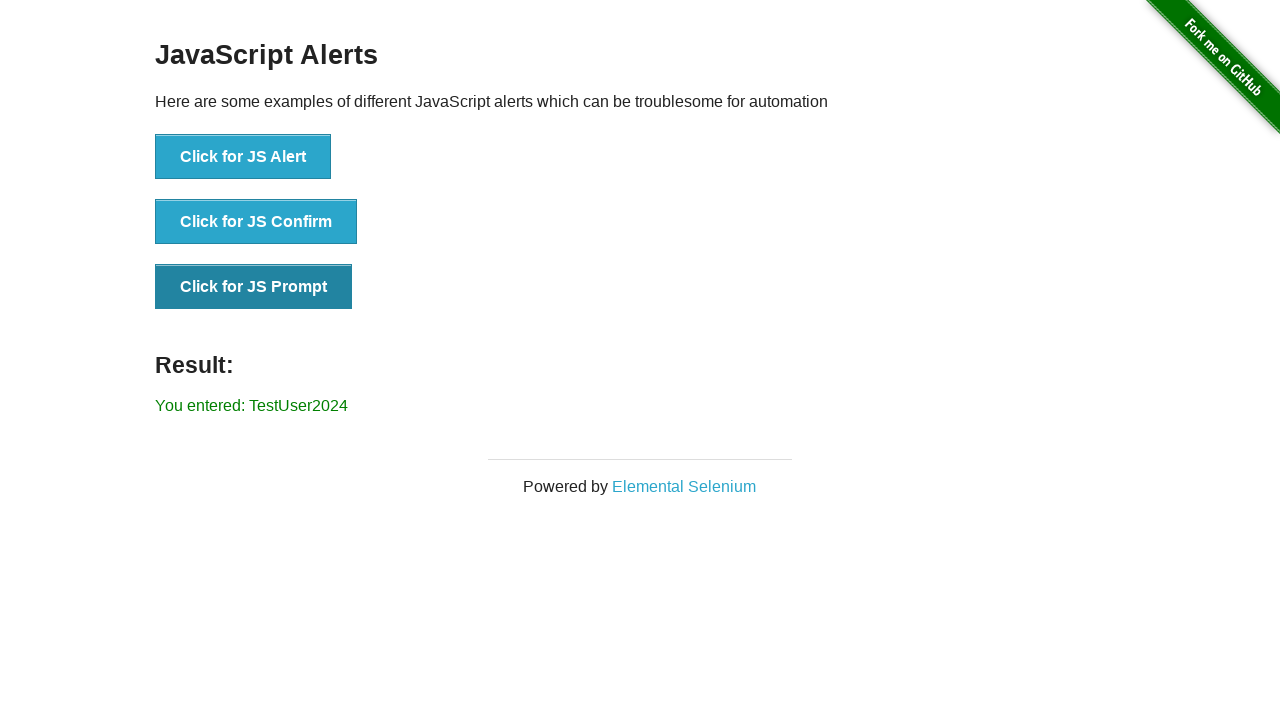

Verified result text matches expected value 'You entered: TestUser2024'
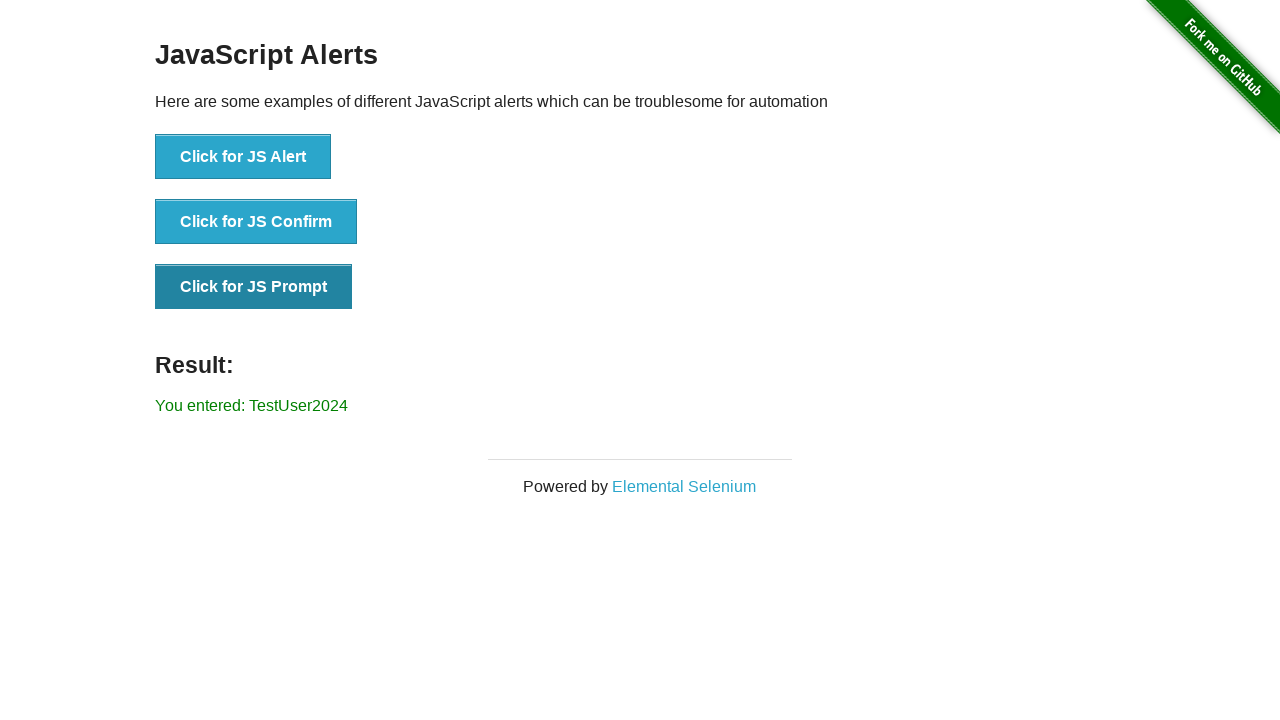

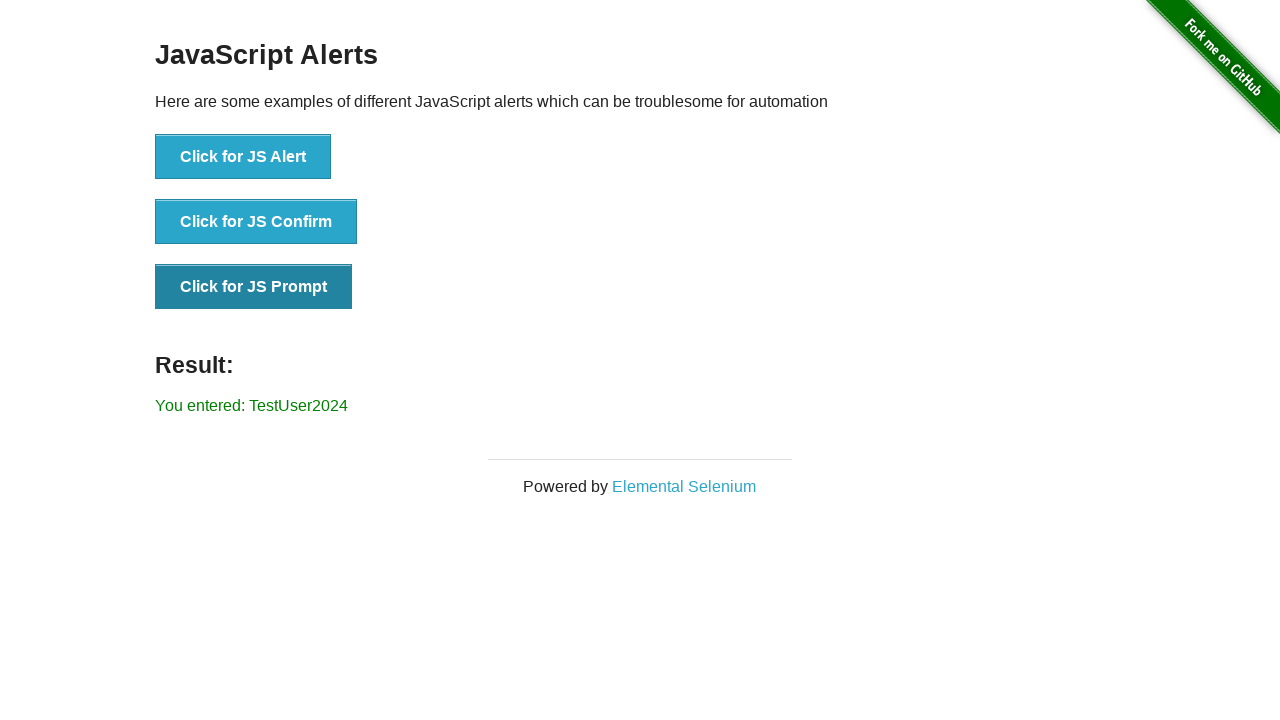